Tests a math calculation form by reading a value from the page, computing a mathematical formula, entering the result, checking a checkbox, selecting a radio button, and submitting the form.

Starting URL: https://suninjuly.github.io/math.html

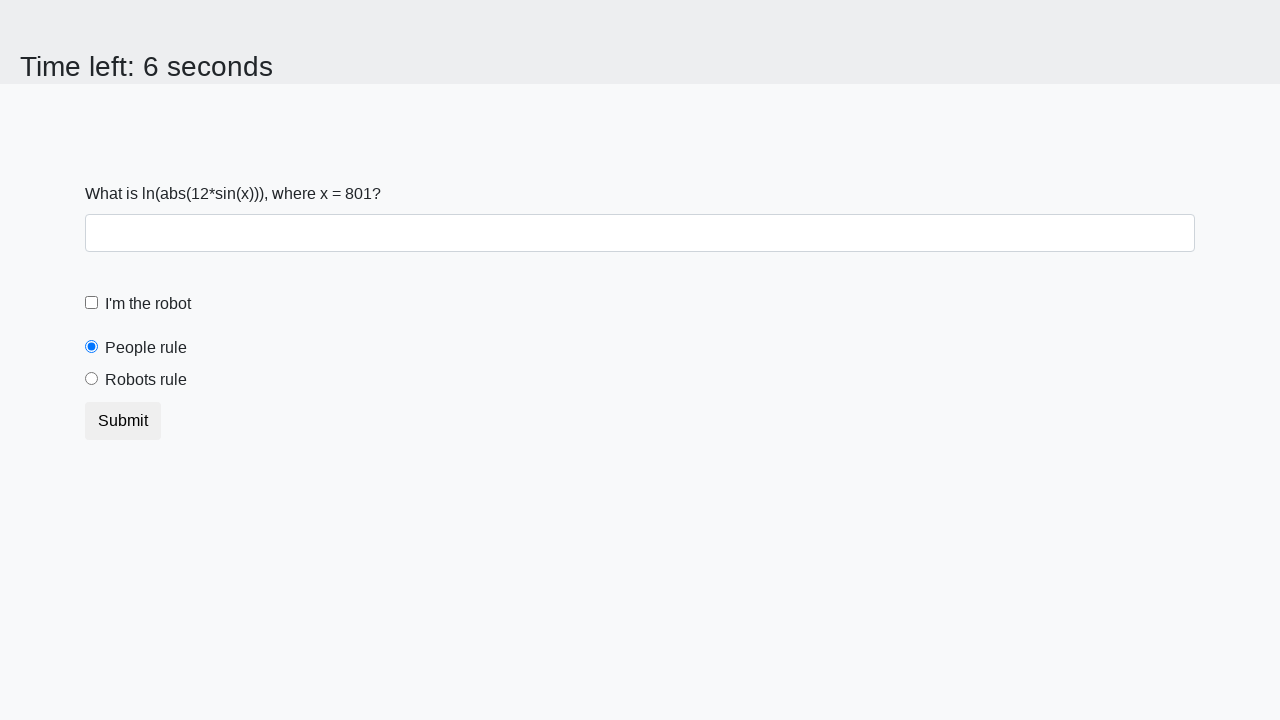

Read x value from the page
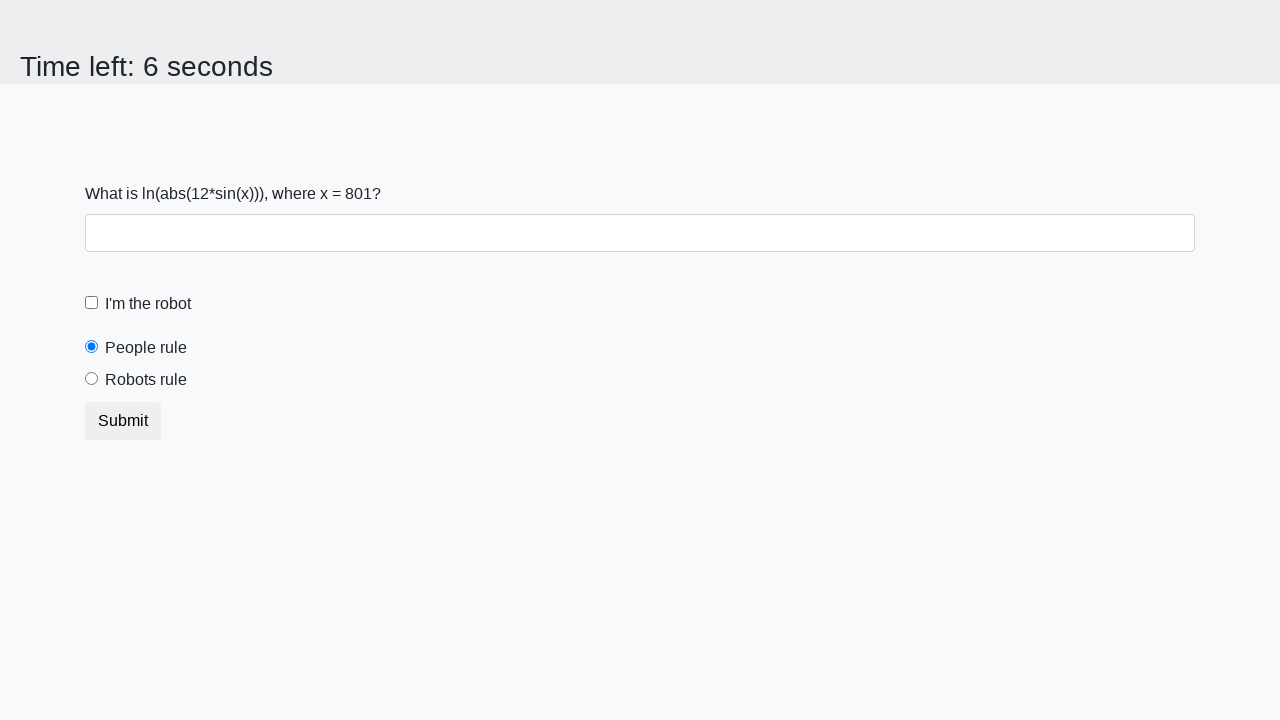

Calculated answer: log(abs(12*sin(801))) = 0.23990685801331782
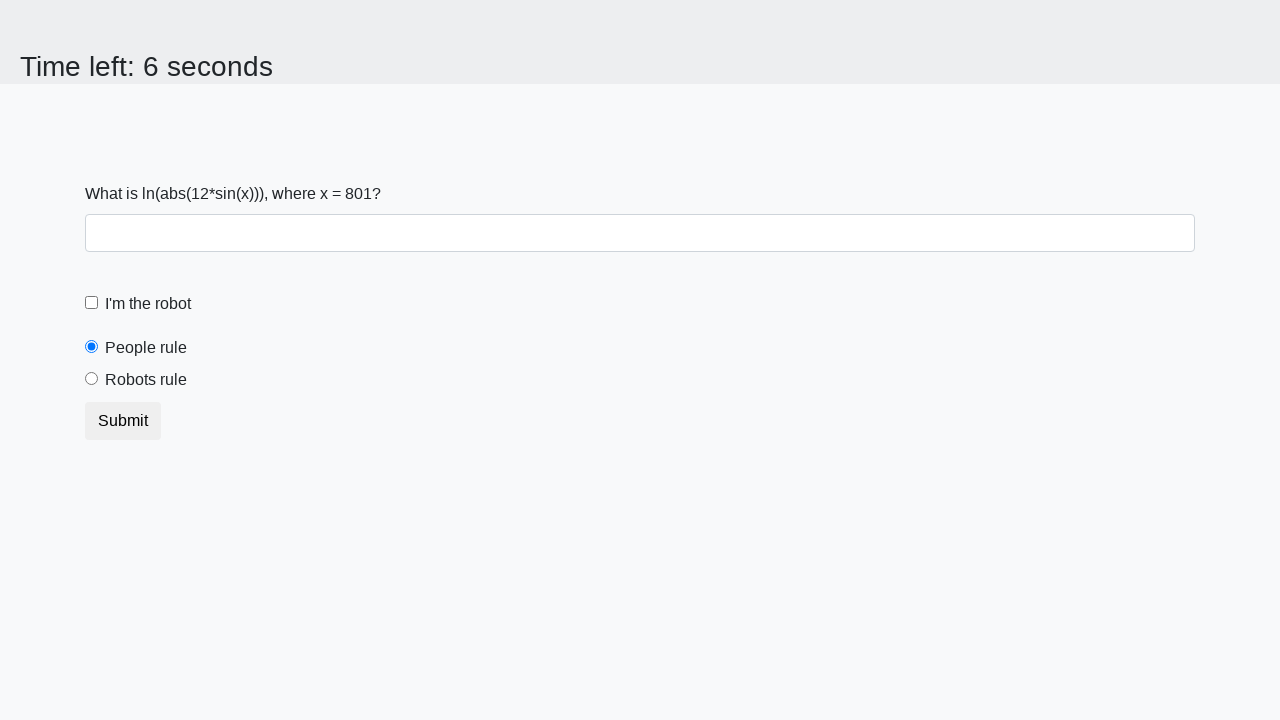

Entered calculated answer '0.23990685801331782' in the answer field on #answer
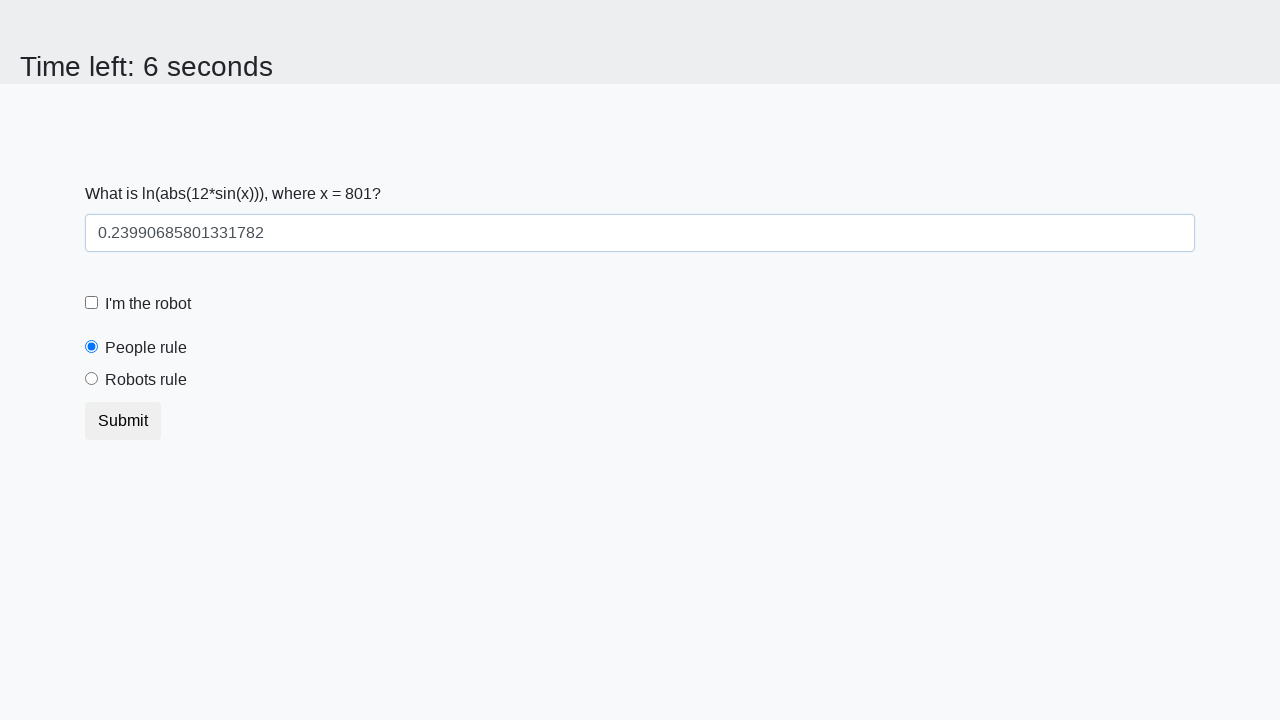

Checked the robot checkbox at (148, 304) on label[for='robotCheckbox']
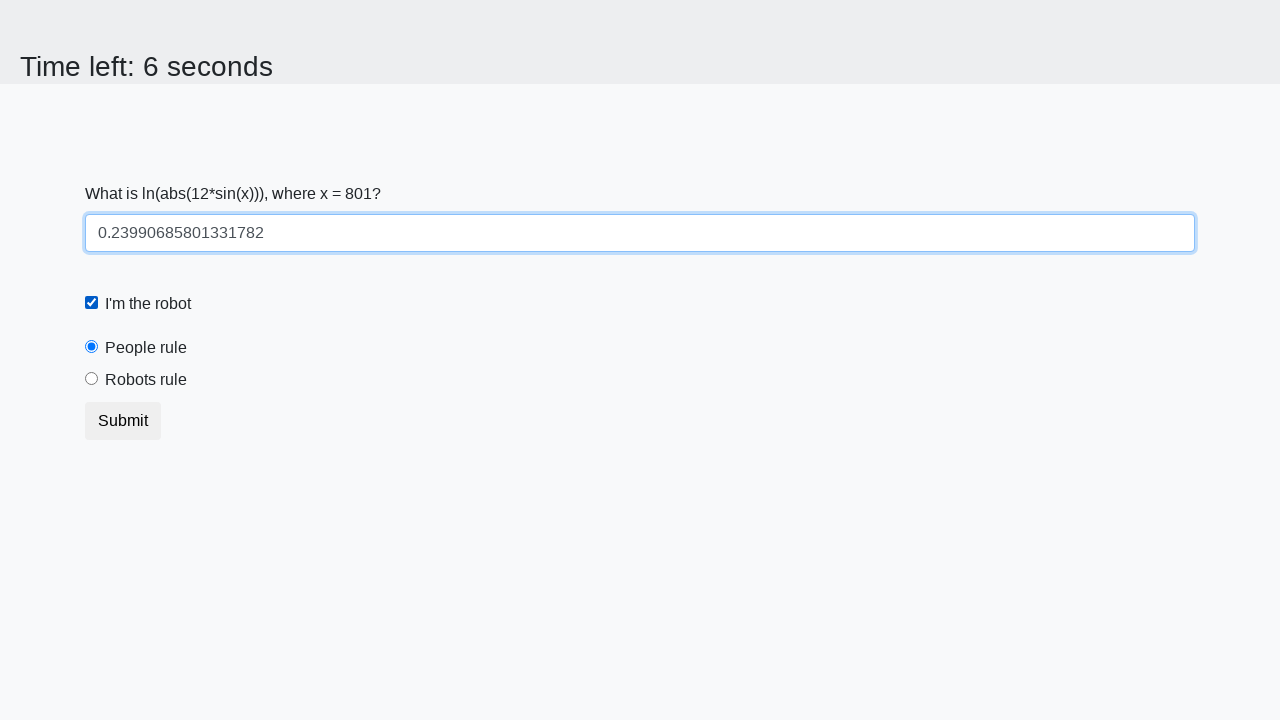

Selected the robots rule radio button at (146, 380) on label[for='robotsRule']
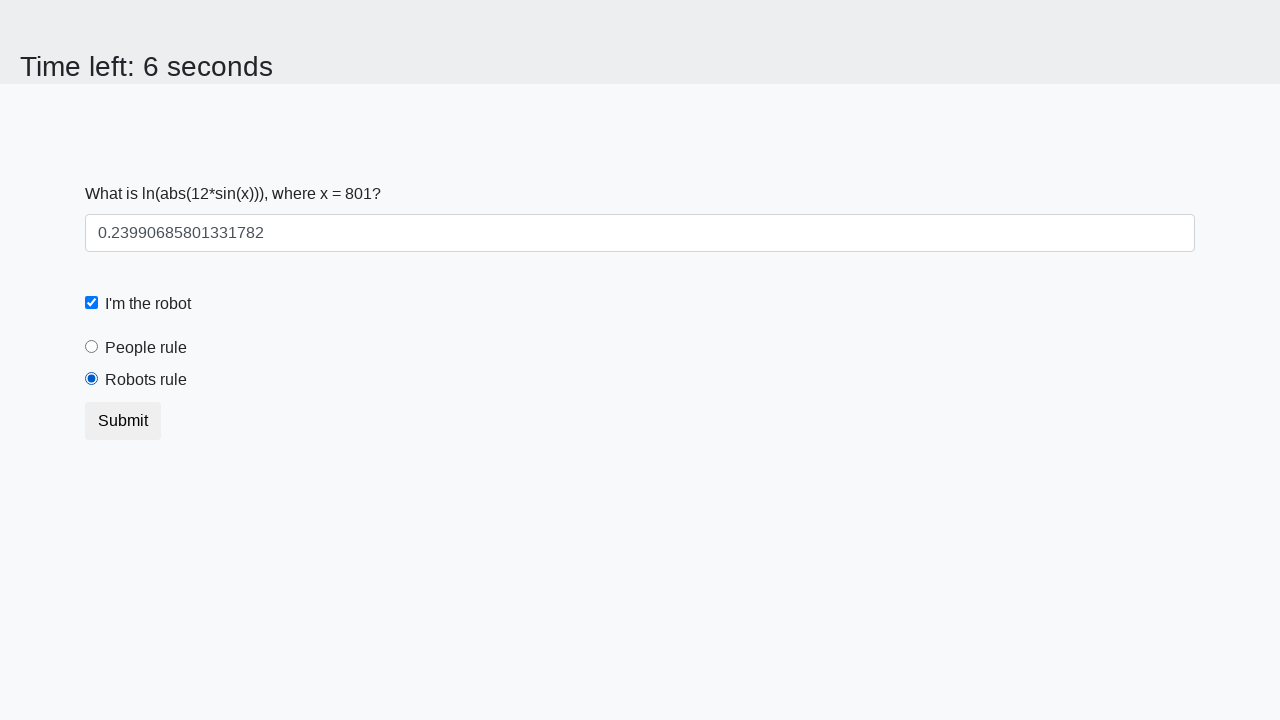

Clicked the submit button to submit the form at (123, 421) on button.btn
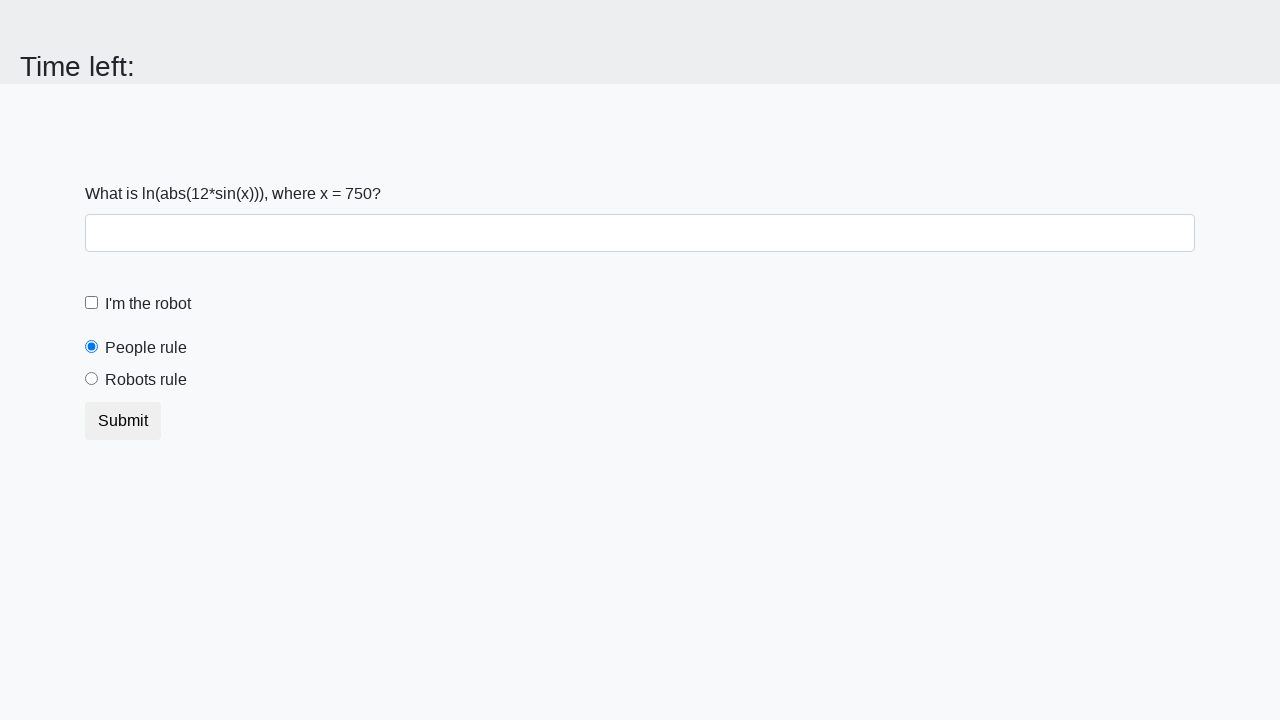

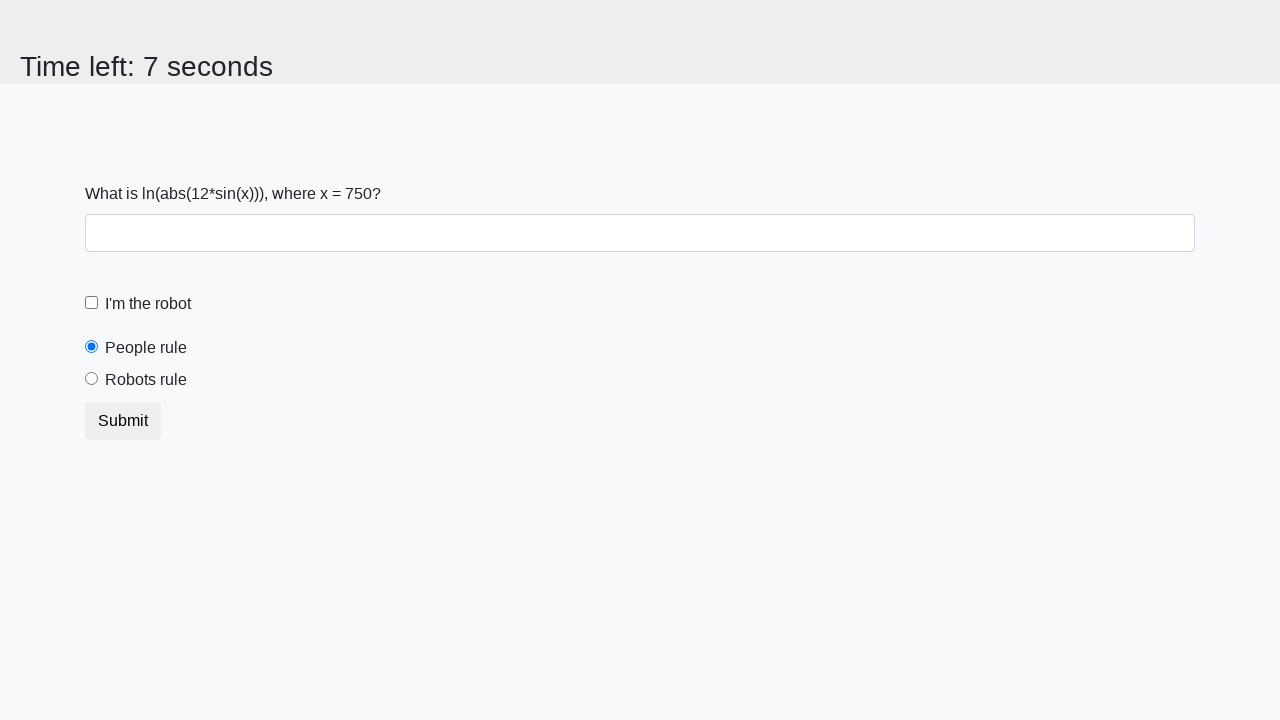